Tests clicking dynamically enabled buttons that start disabled

Starting URL: https://testpages.eviltester.com/styled/dynamic-buttons-disabled.html

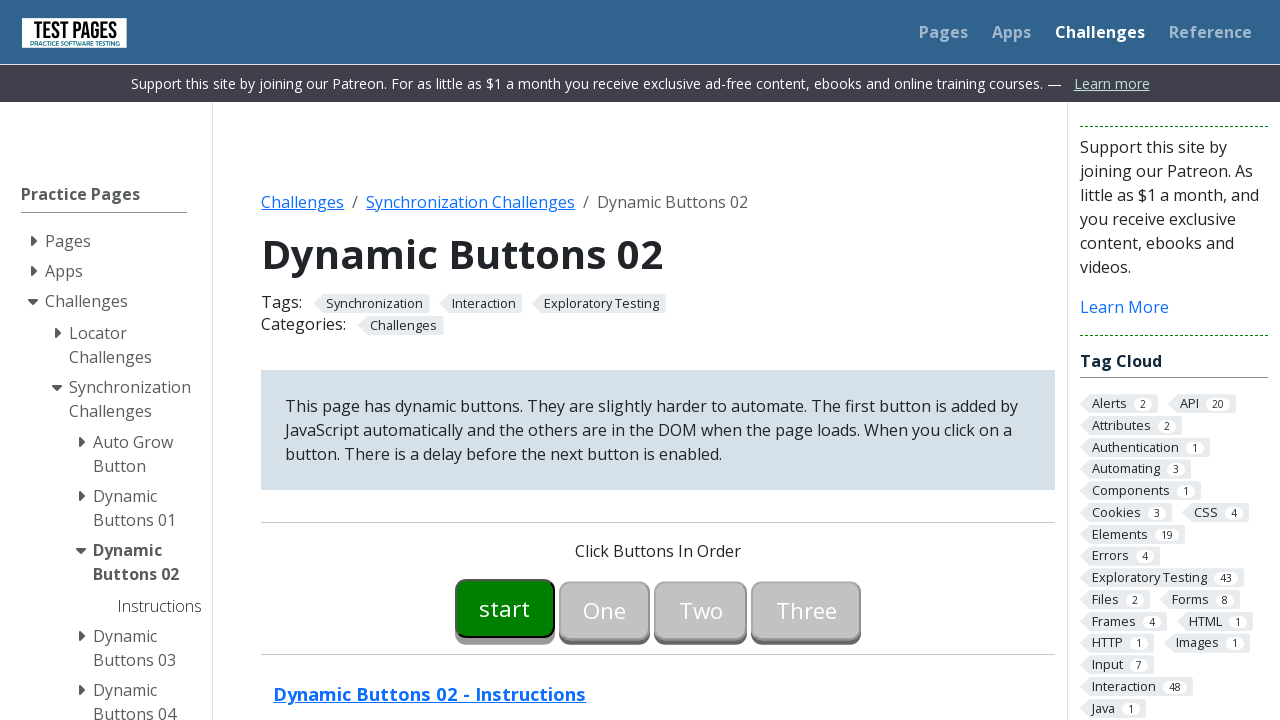

Waited for button00 to become enabled
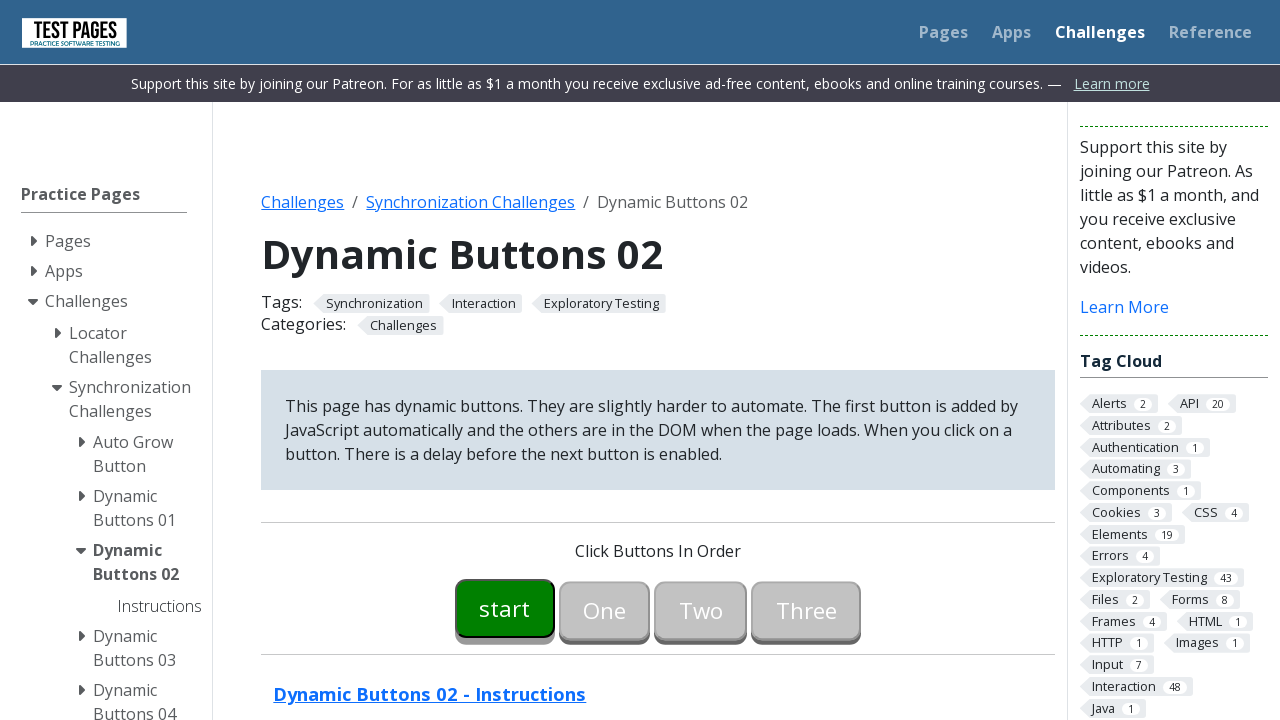

Clicked button00 at (505, 608) on #button00
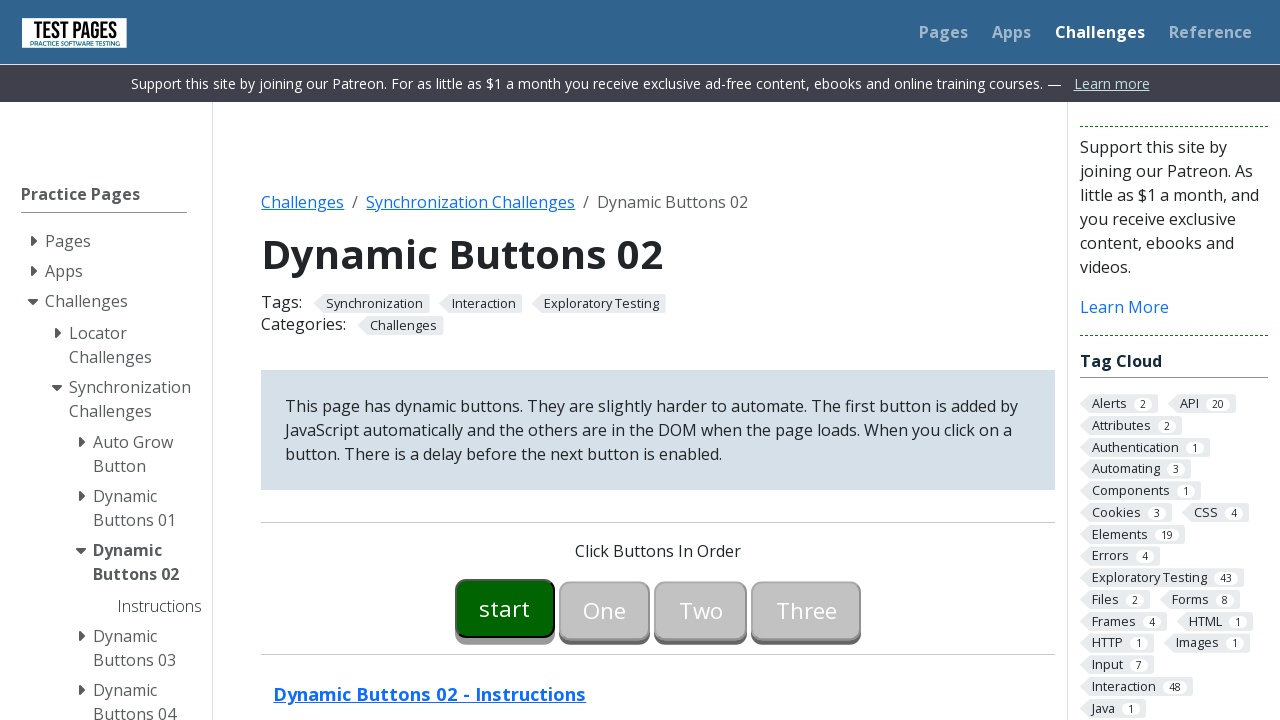

Waited for button01 to become enabled
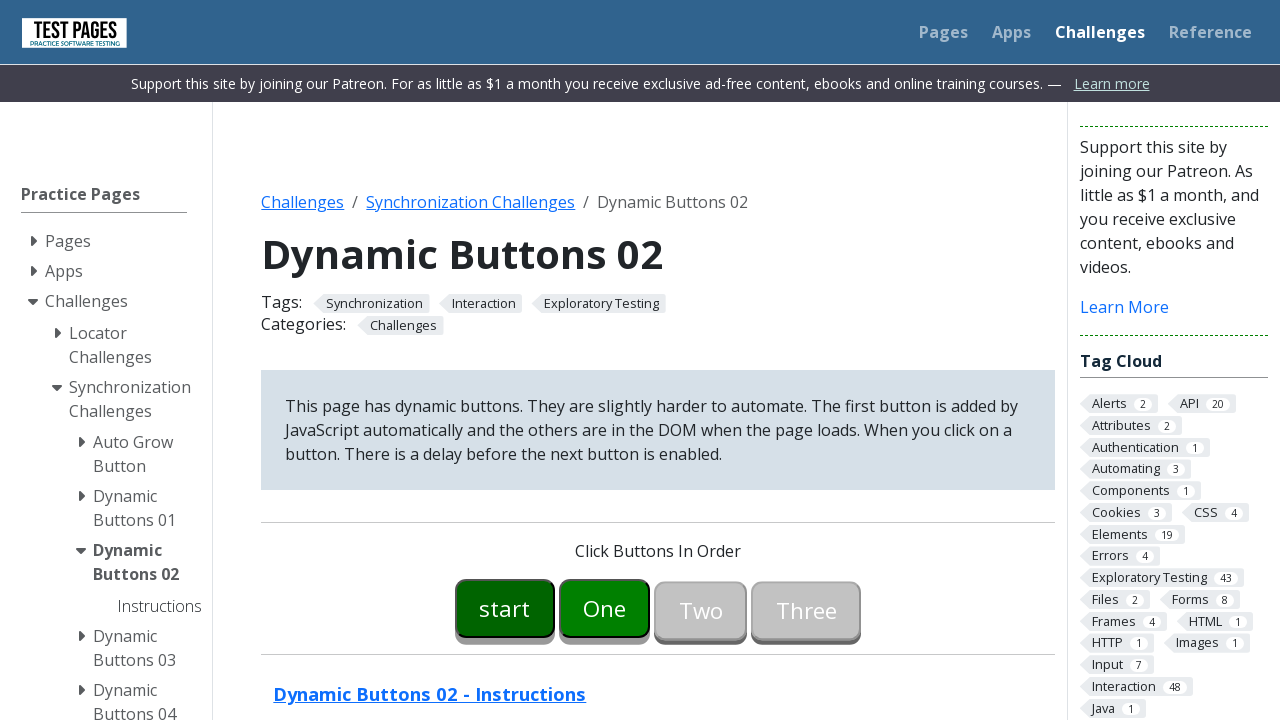

Clicked button01 at (605, 608) on #button01
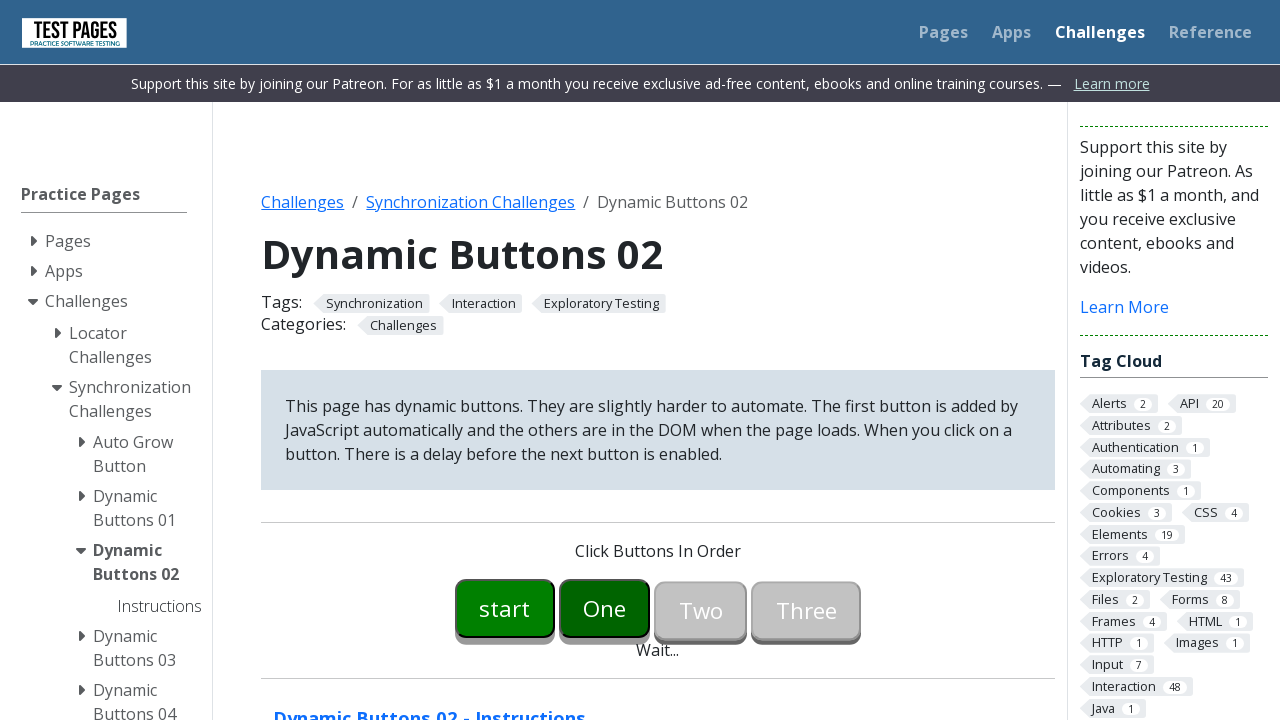

Waited for button02 to become enabled
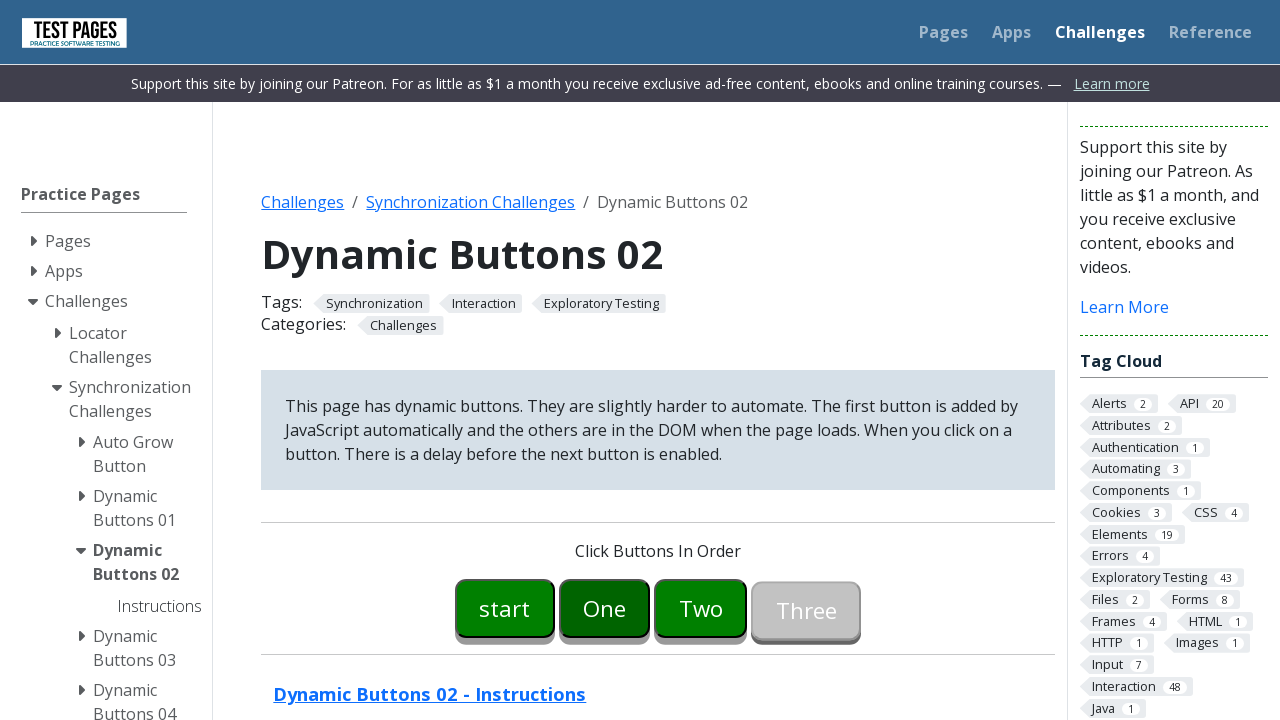

Clicked button02 at (701, 608) on #button02
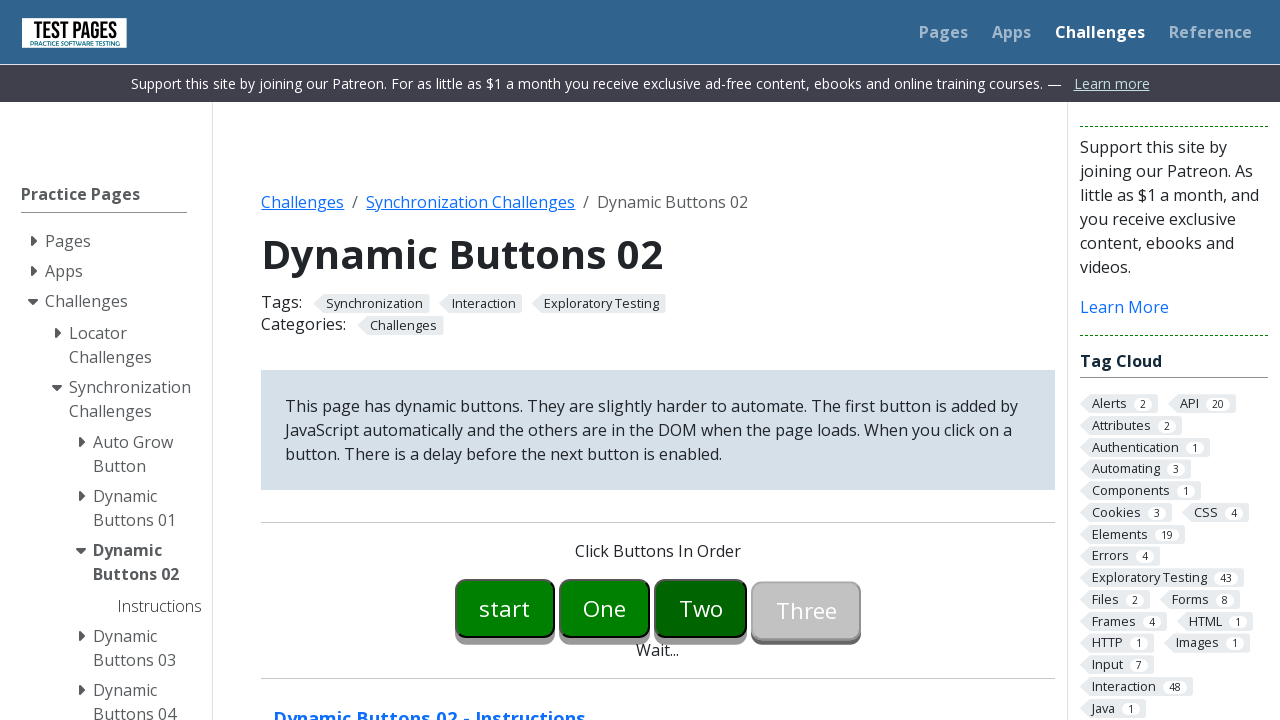

Waited for button03 to become enabled
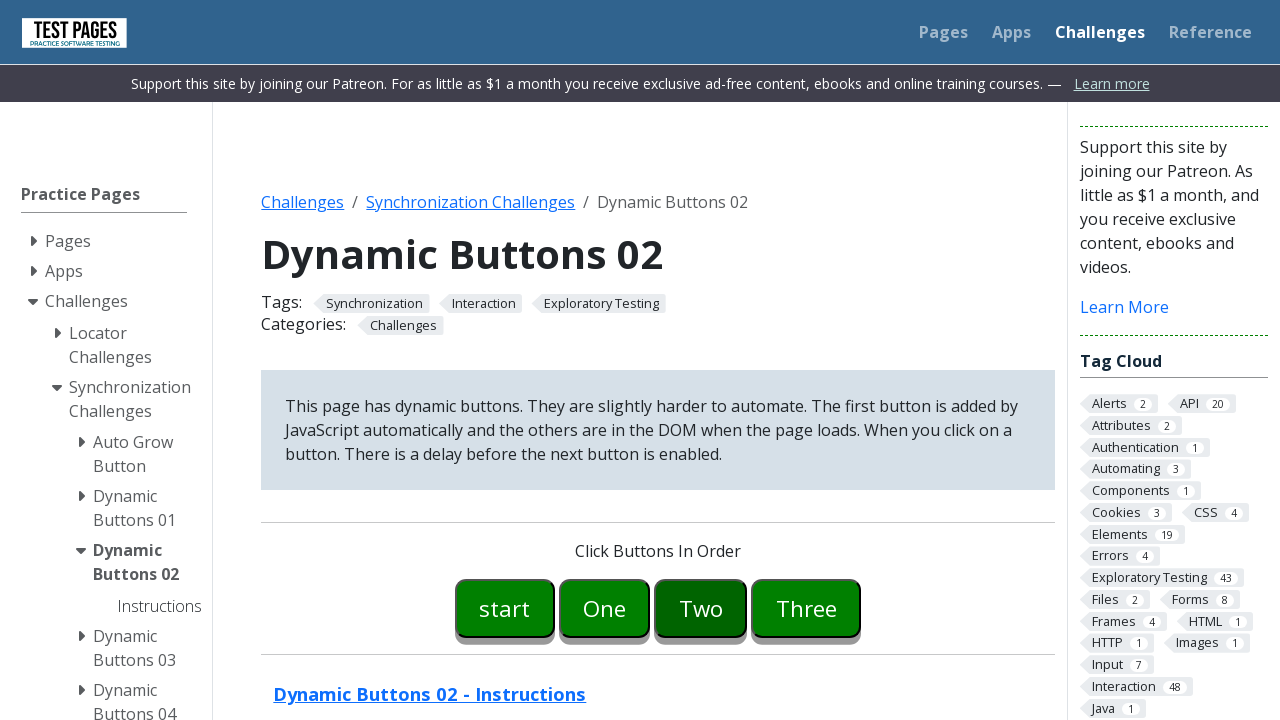

Clicked button03 at (806, 608) on #button03
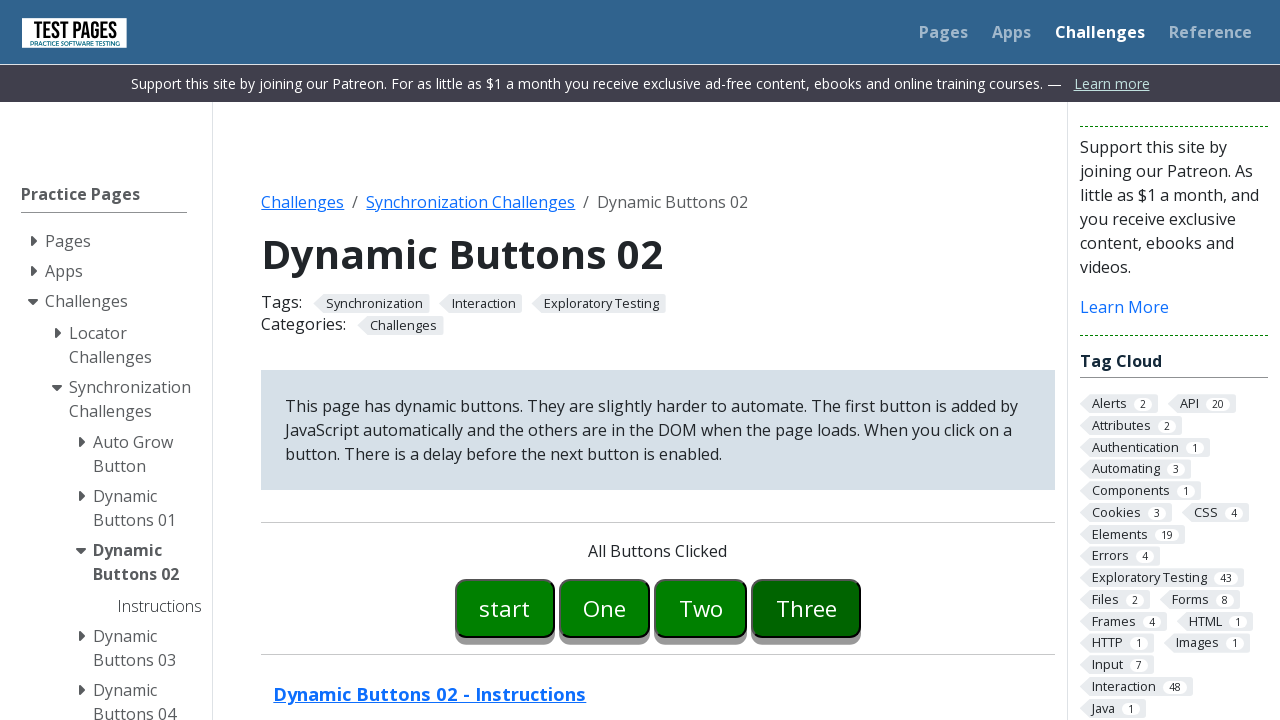

Verified 'All Buttons Clicked' success message appeared
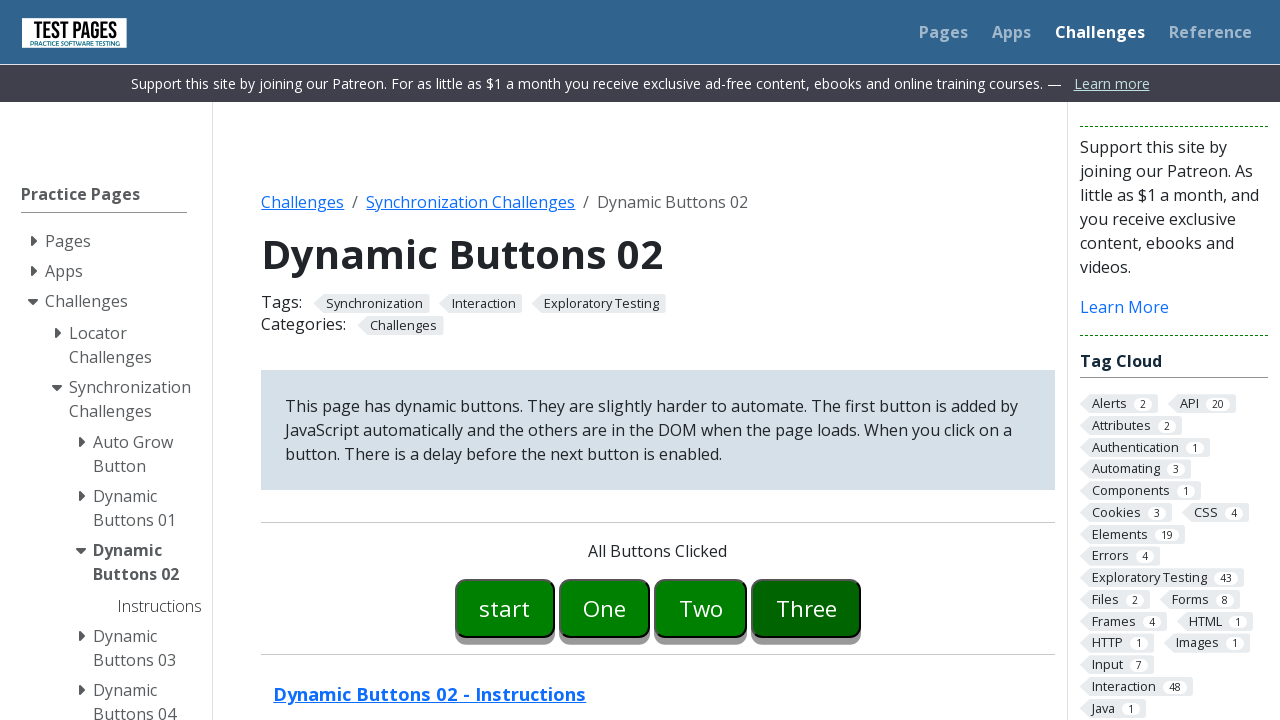

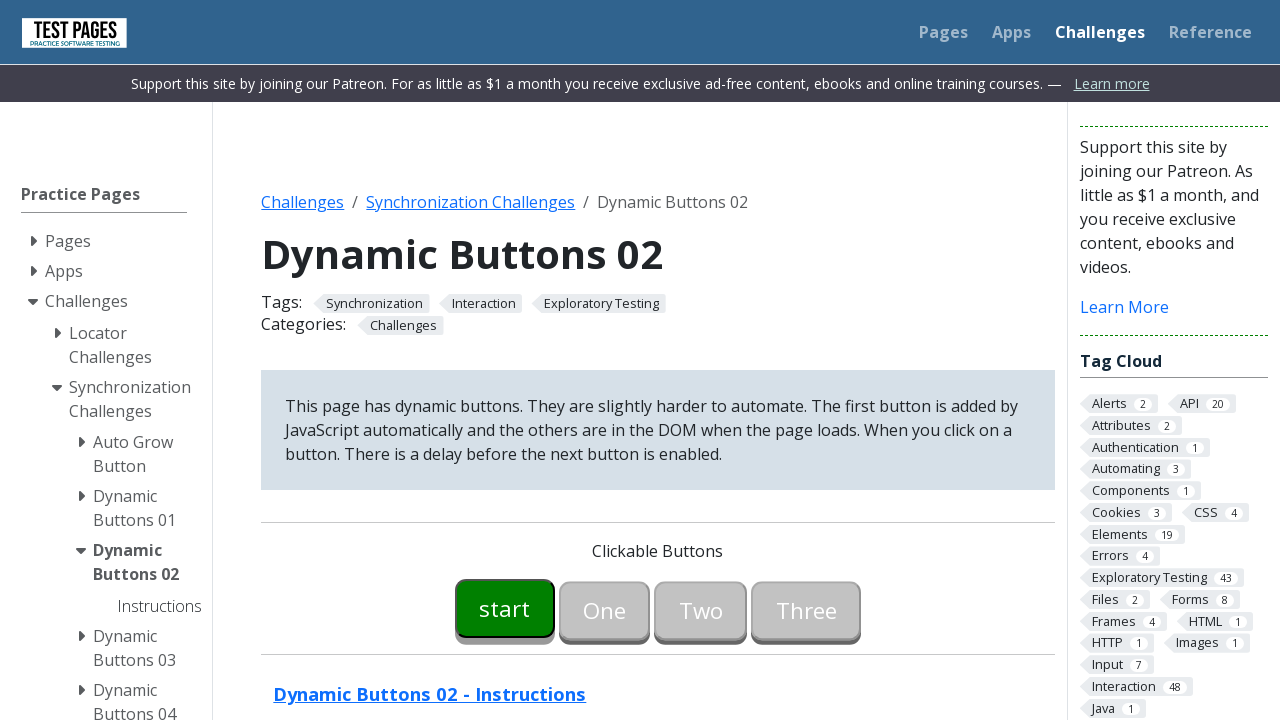